Tests JavaScript alert functionality by clicking the first button, accepting the alert, and verifying the result message

Starting URL: https://the-internet.herokuapp.com/javascript_alerts

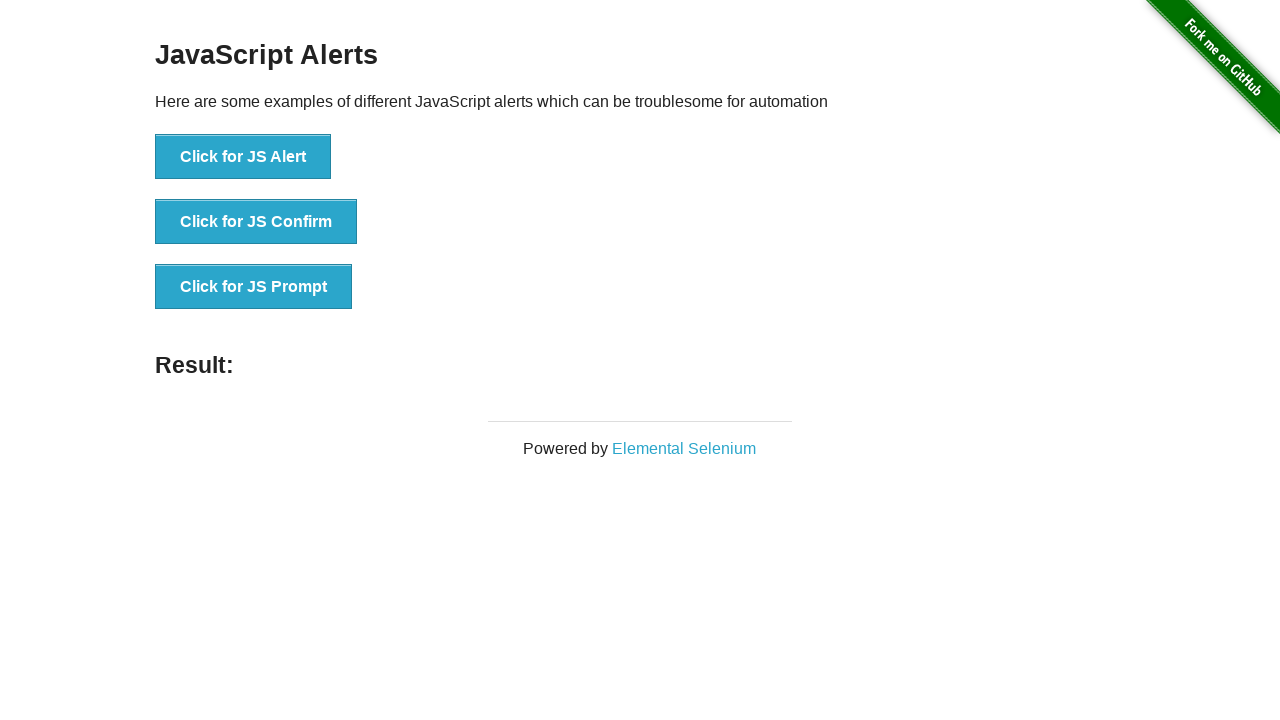

Clicked the 'Click for JS Alert' button at (243, 157) on xpath=//button[text()='Click for JS Alert']
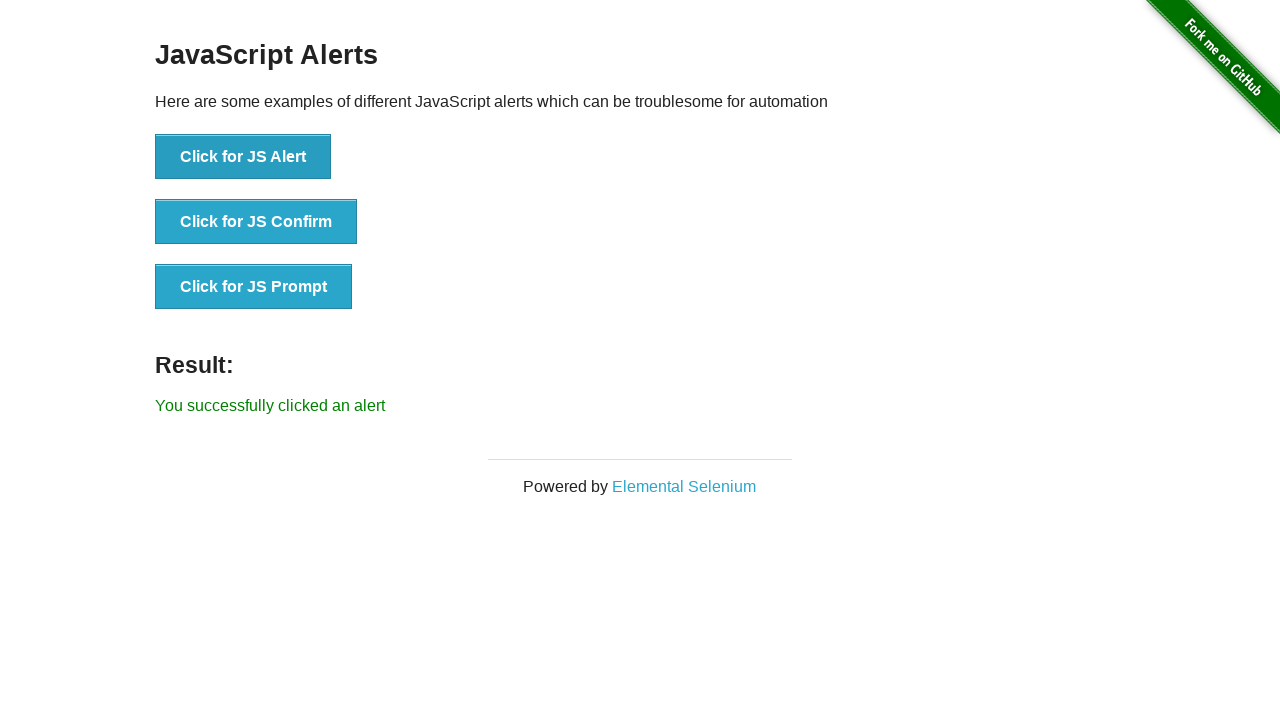

Set up dialog handler to accept alerts
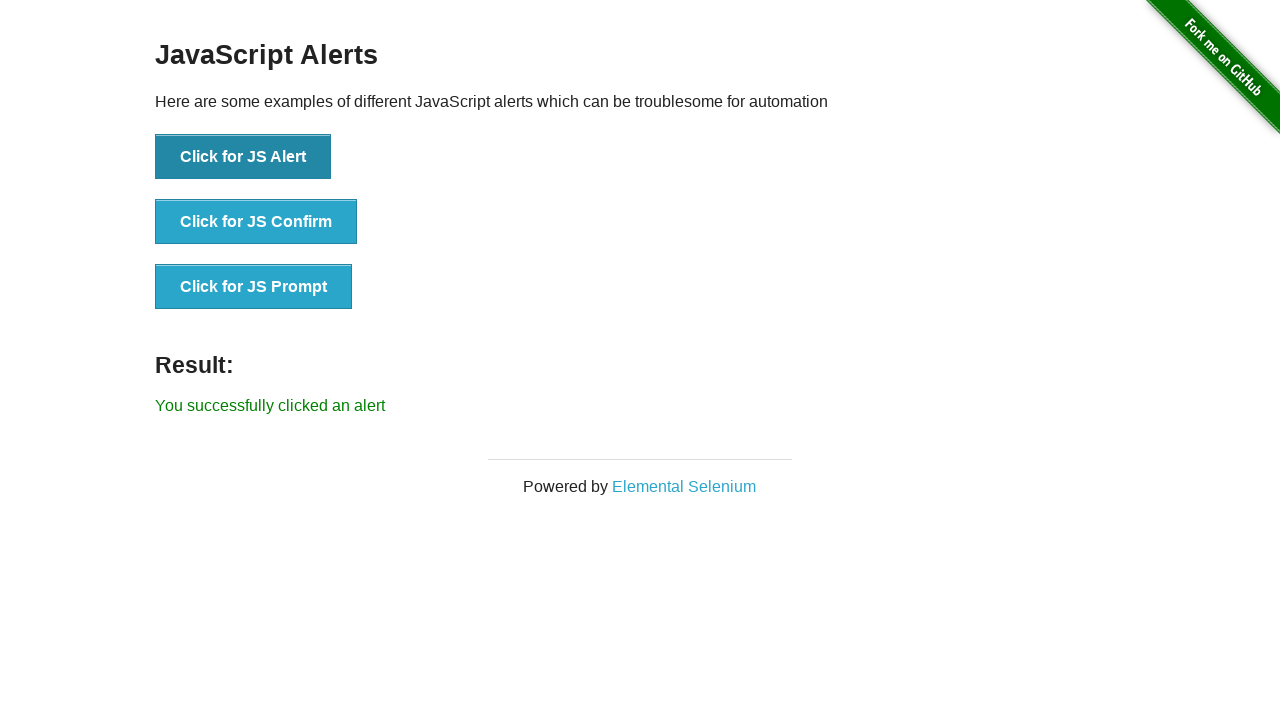

Clicked the 'Click for JS Alert' button again to trigger alert at (243, 157) on xpath=//button[text()='Click for JS Alert']
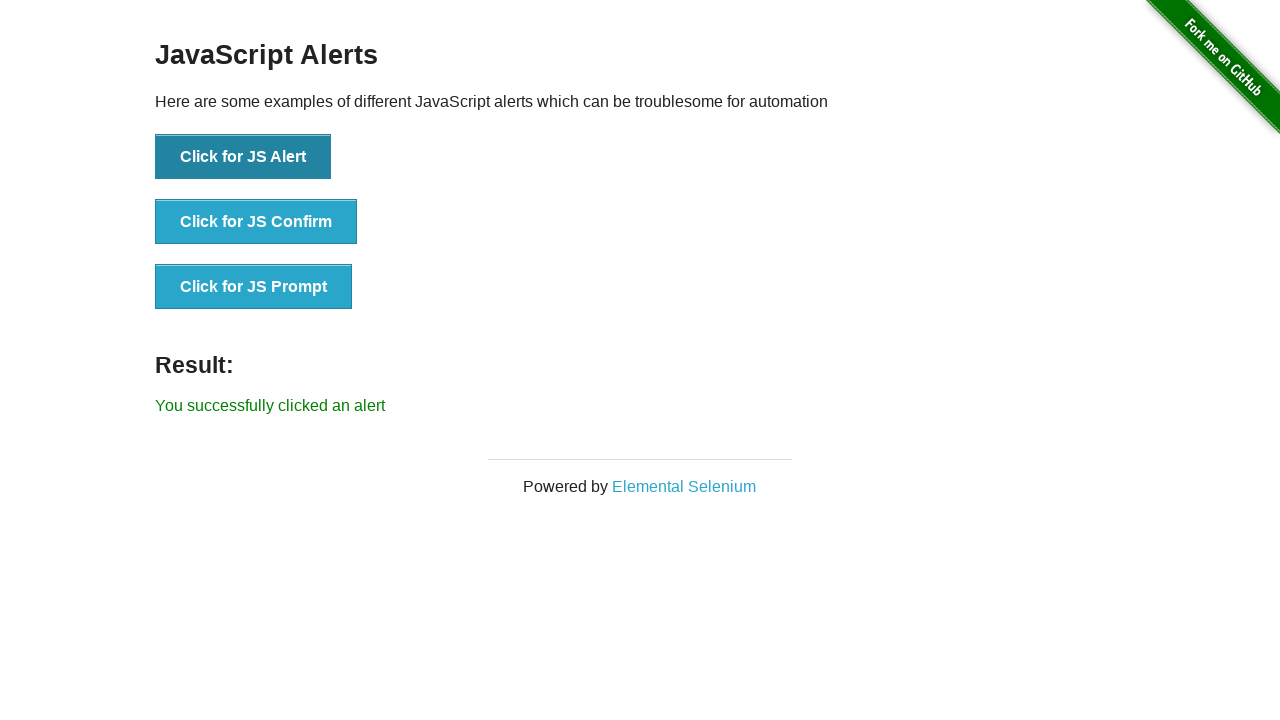

Retrieved result message text
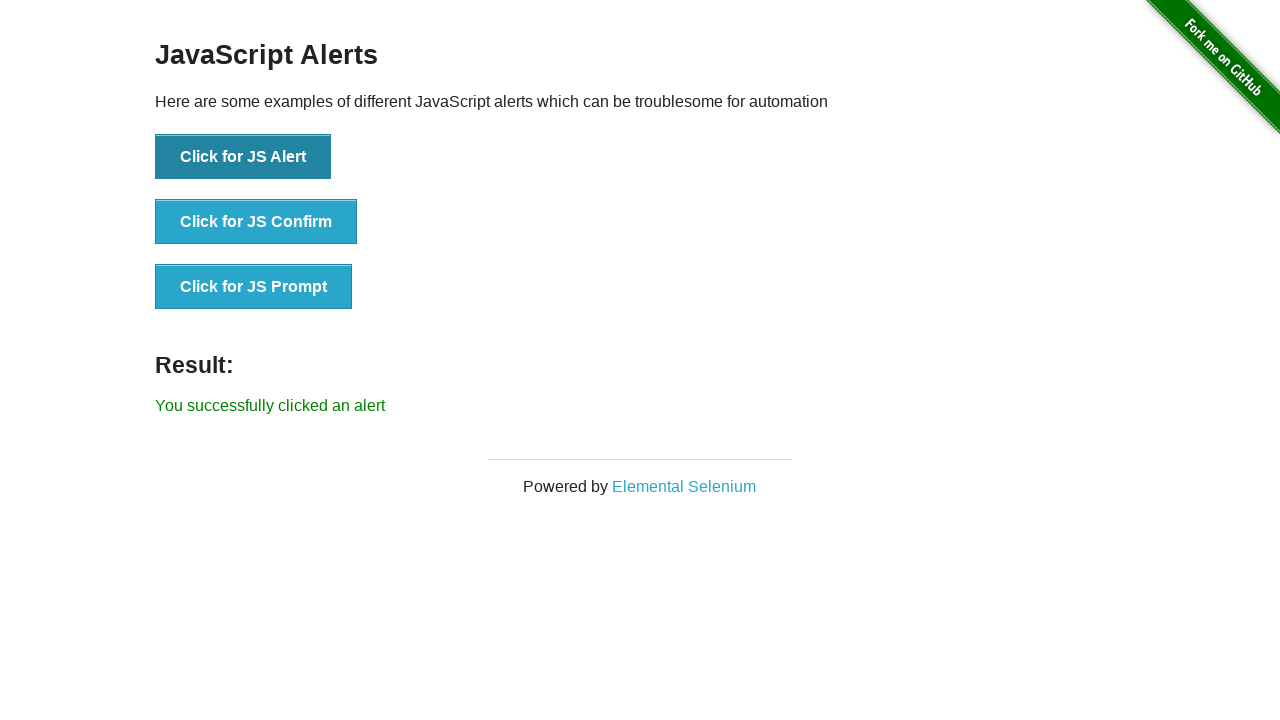

Verified result message matches expected text: 'You successfully clicked an alert'
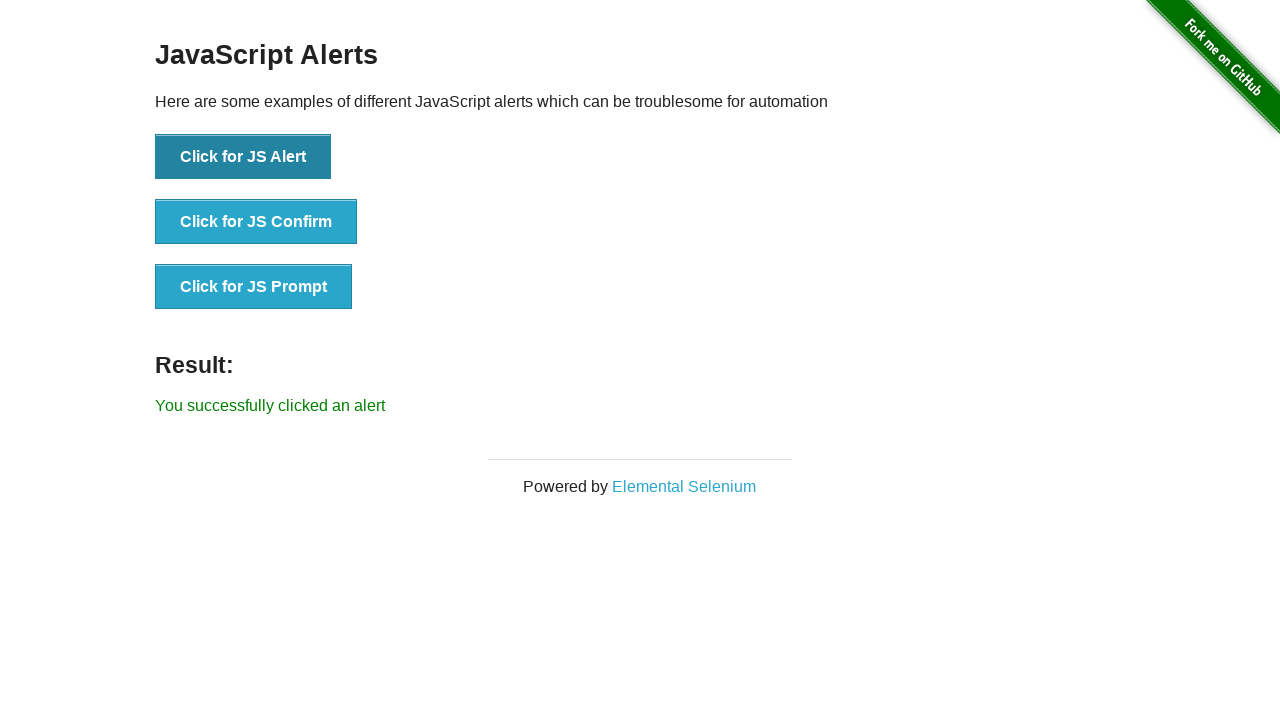

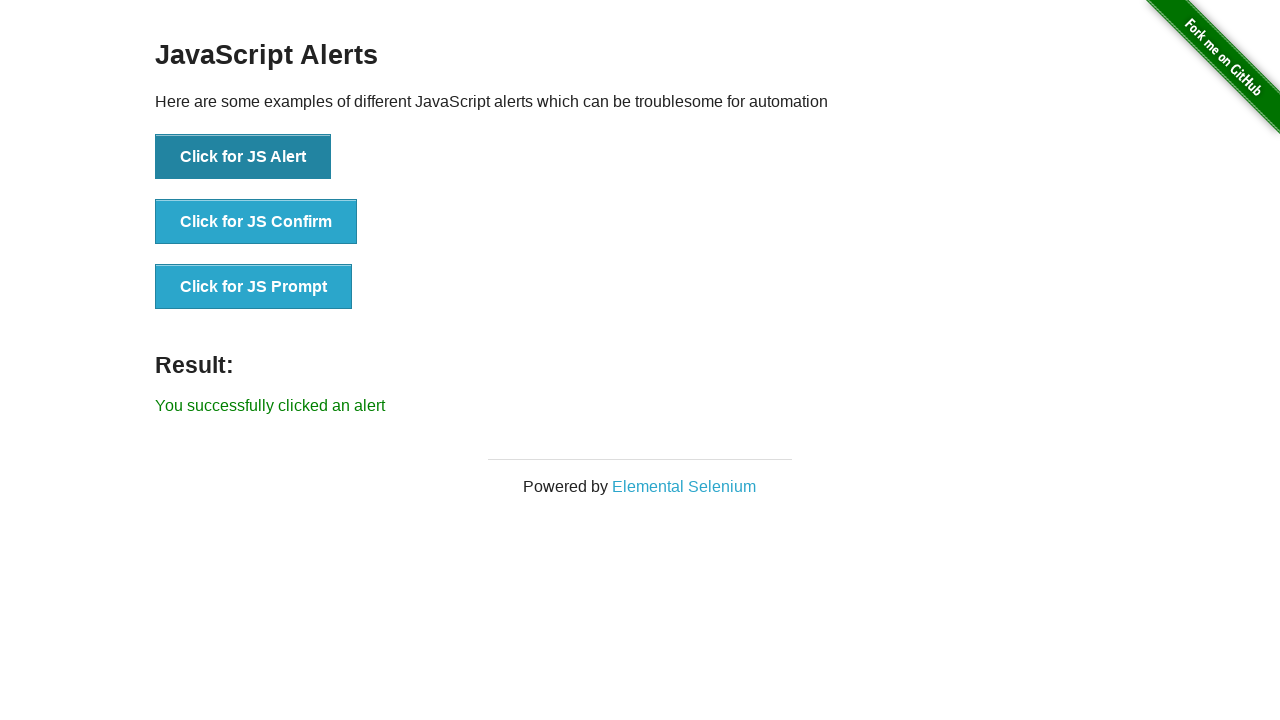